Iterates through all input elements and clicks each one

Starting URL: https://zimaev.github.io/checks-radios/

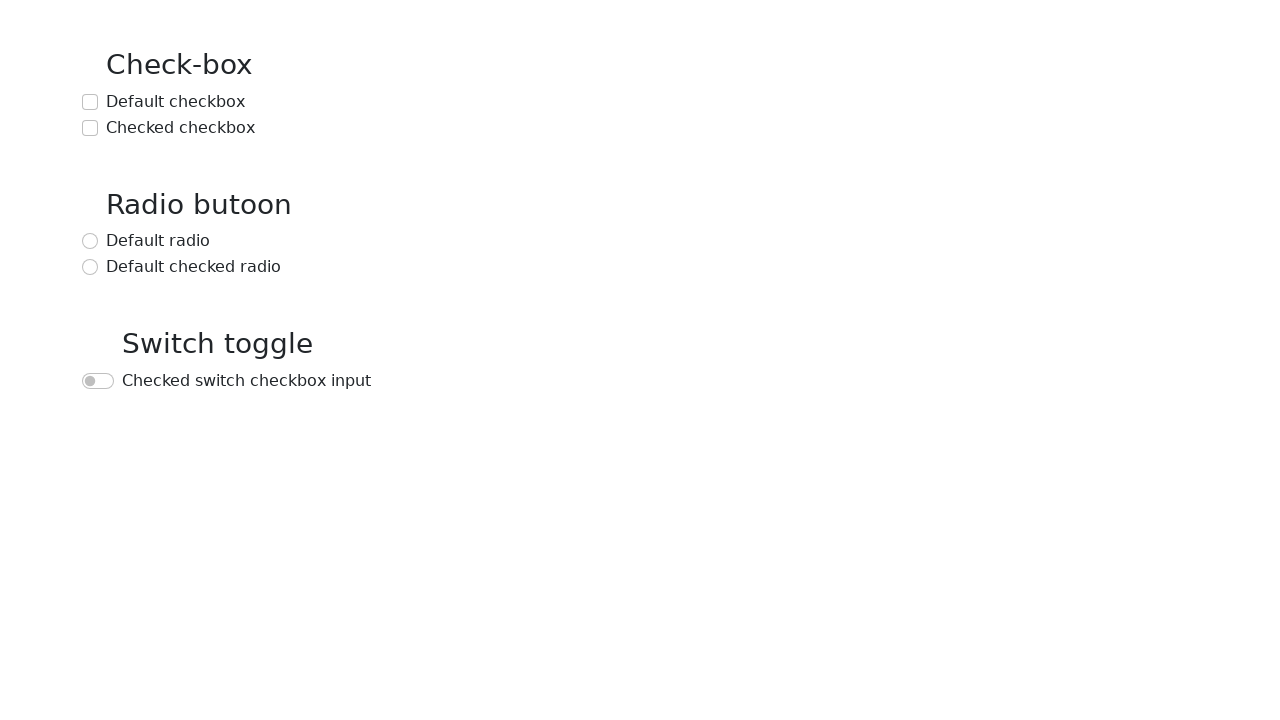

Waited for input elements to load on the page
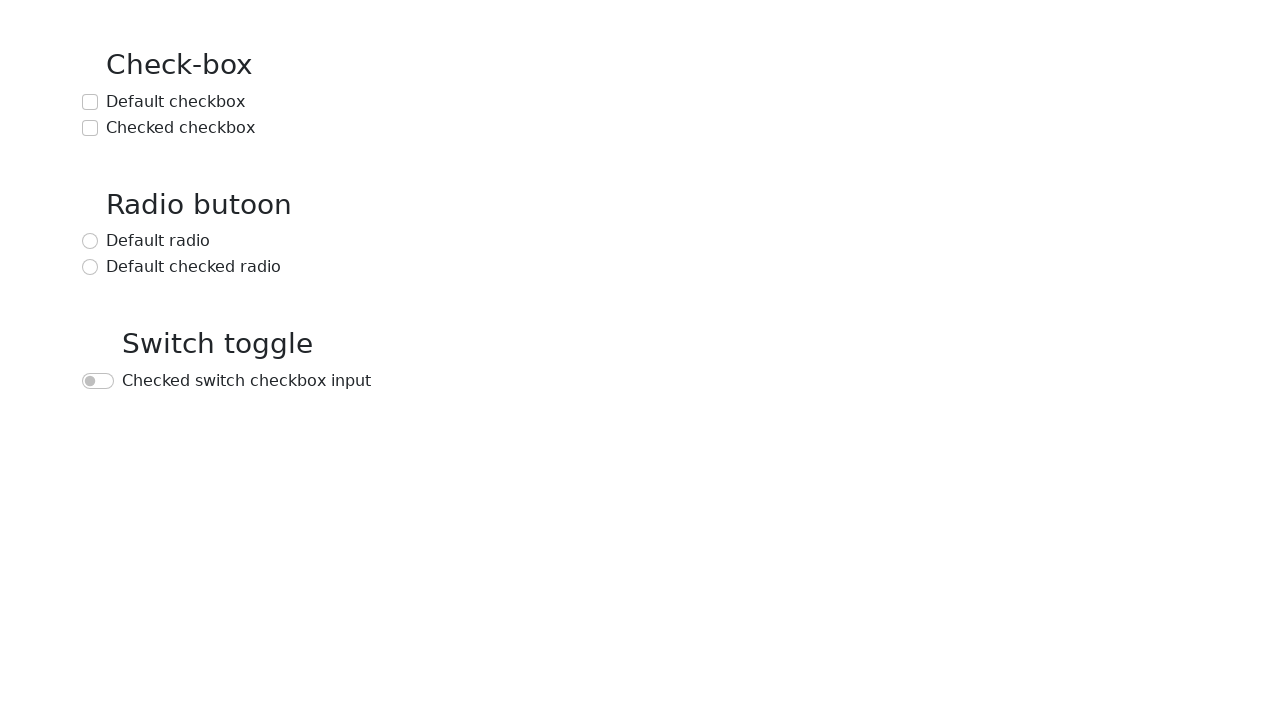

Located all input elements on the page
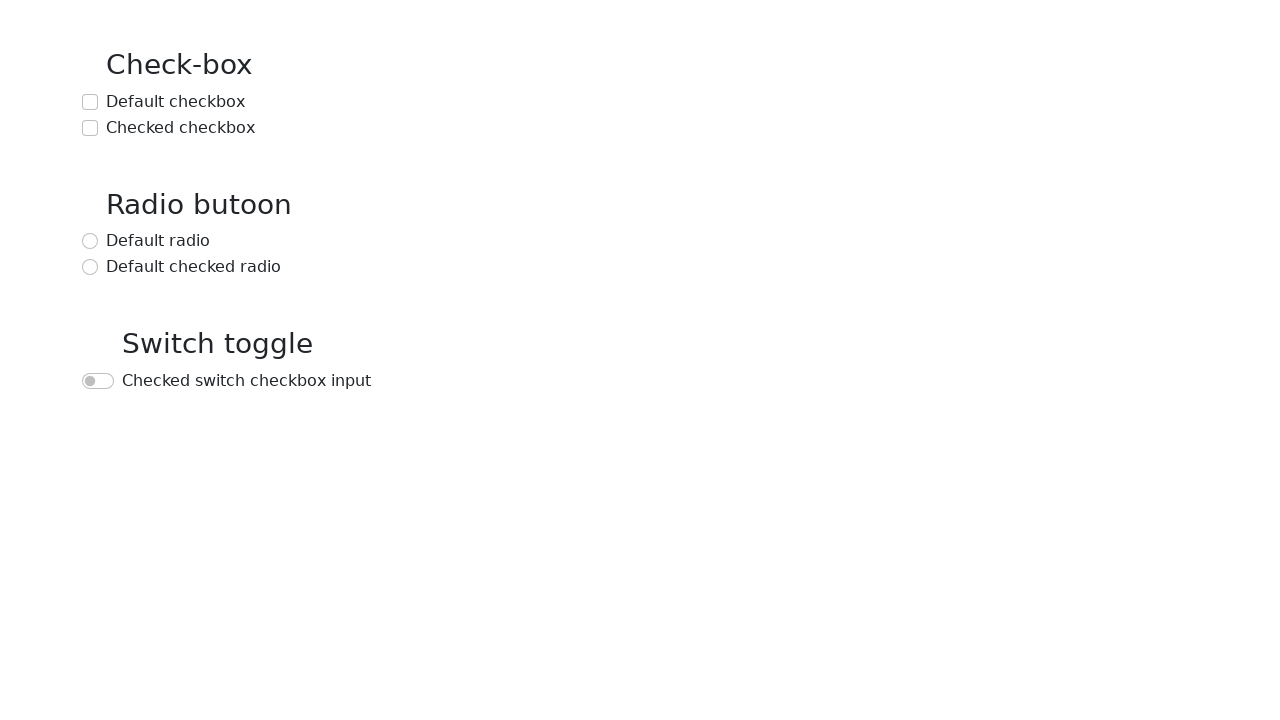

Clicked input element at index 0 at (90, 102) on input >> nth=0
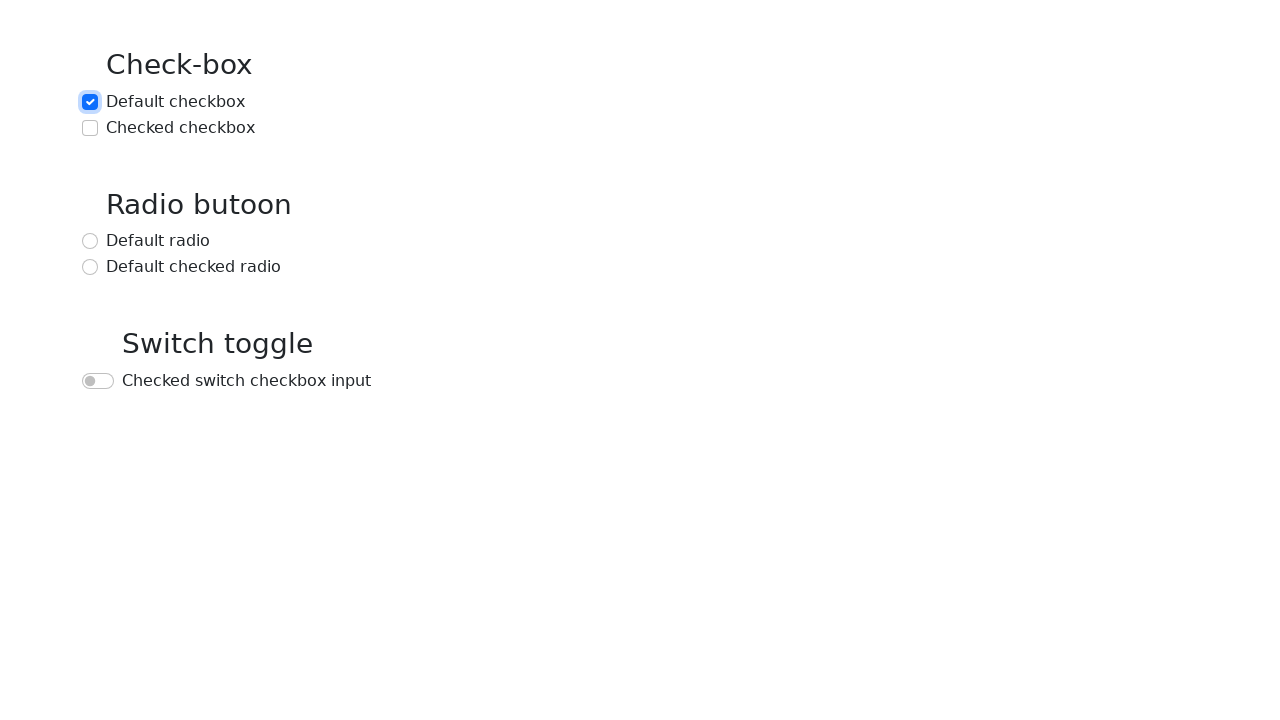

Clicked input element at index 1 at (90, 128) on input >> nth=1
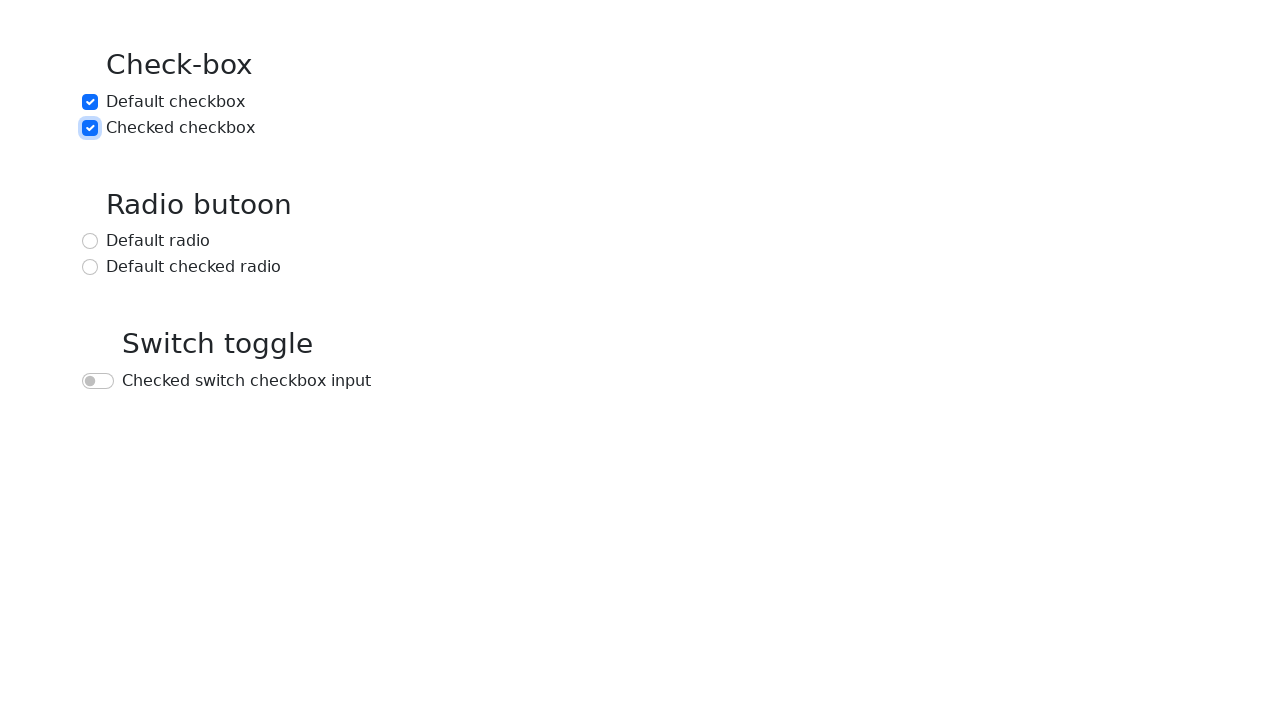

Clicked input element at index 2 at (90, 241) on input >> nth=2
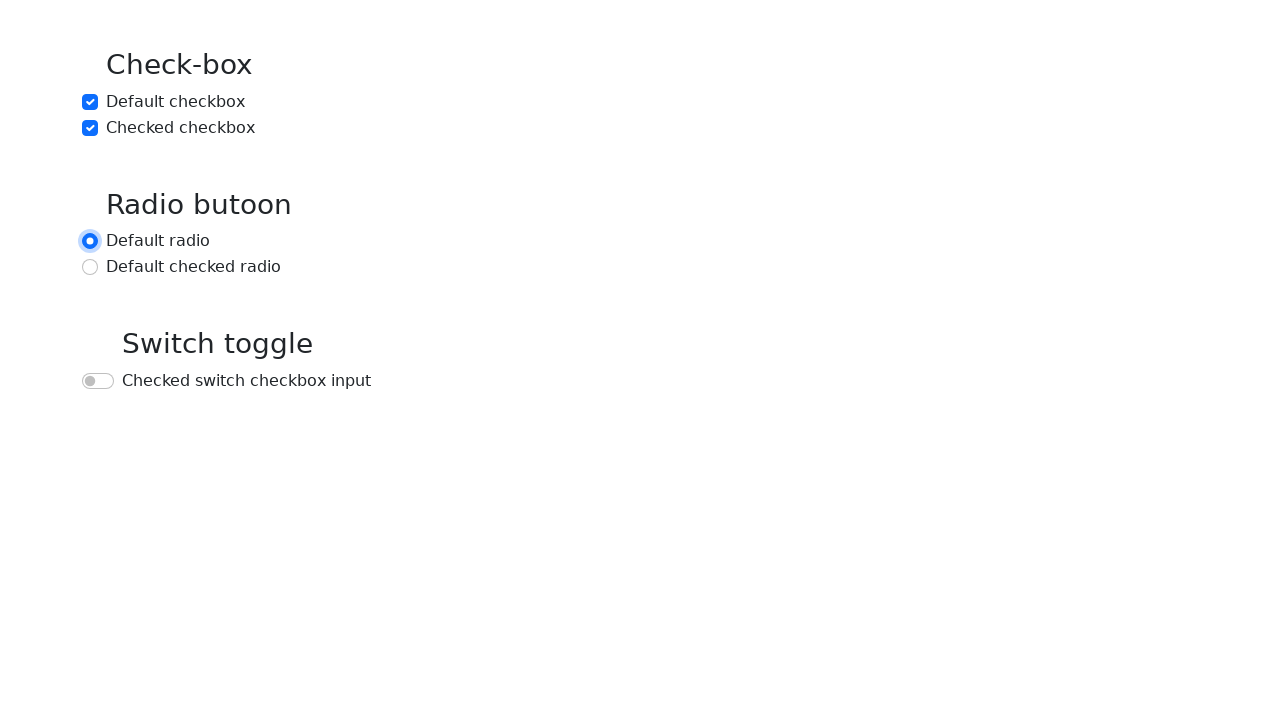

Clicked input element at index 3 at (90, 267) on input >> nth=3
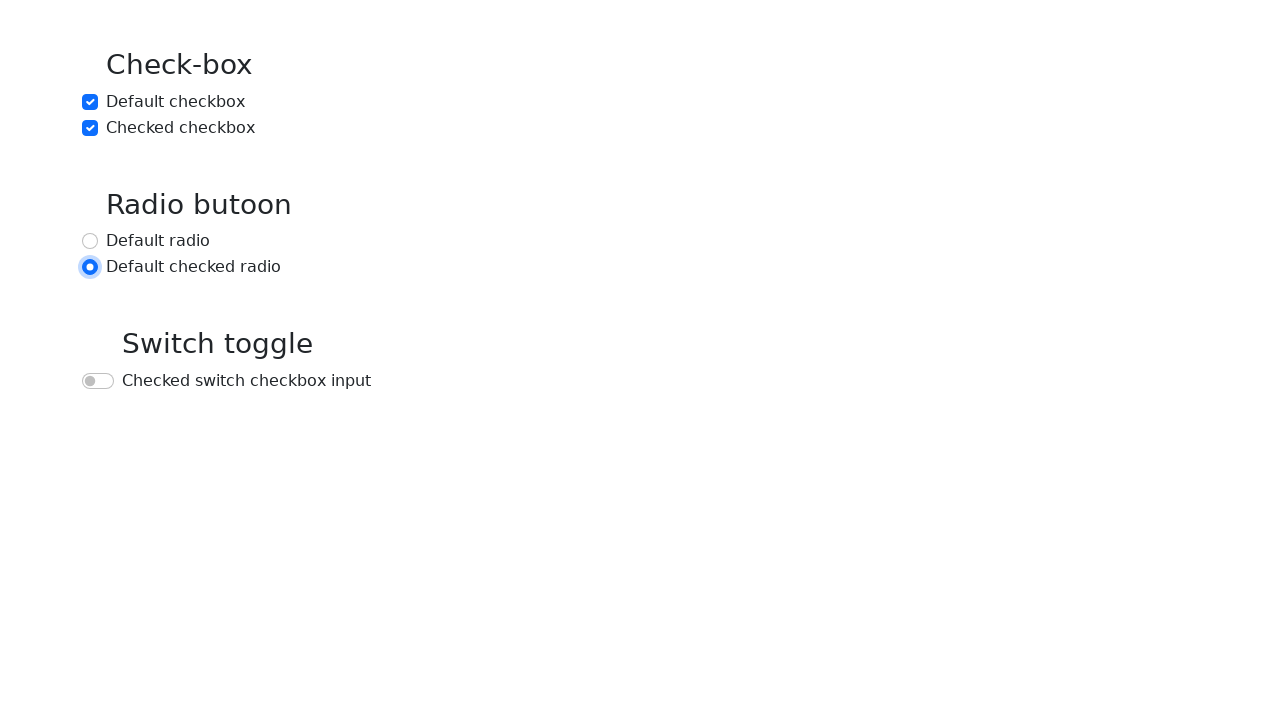

Clicked input element at index 4 at (98, 381) on input >> nth=4
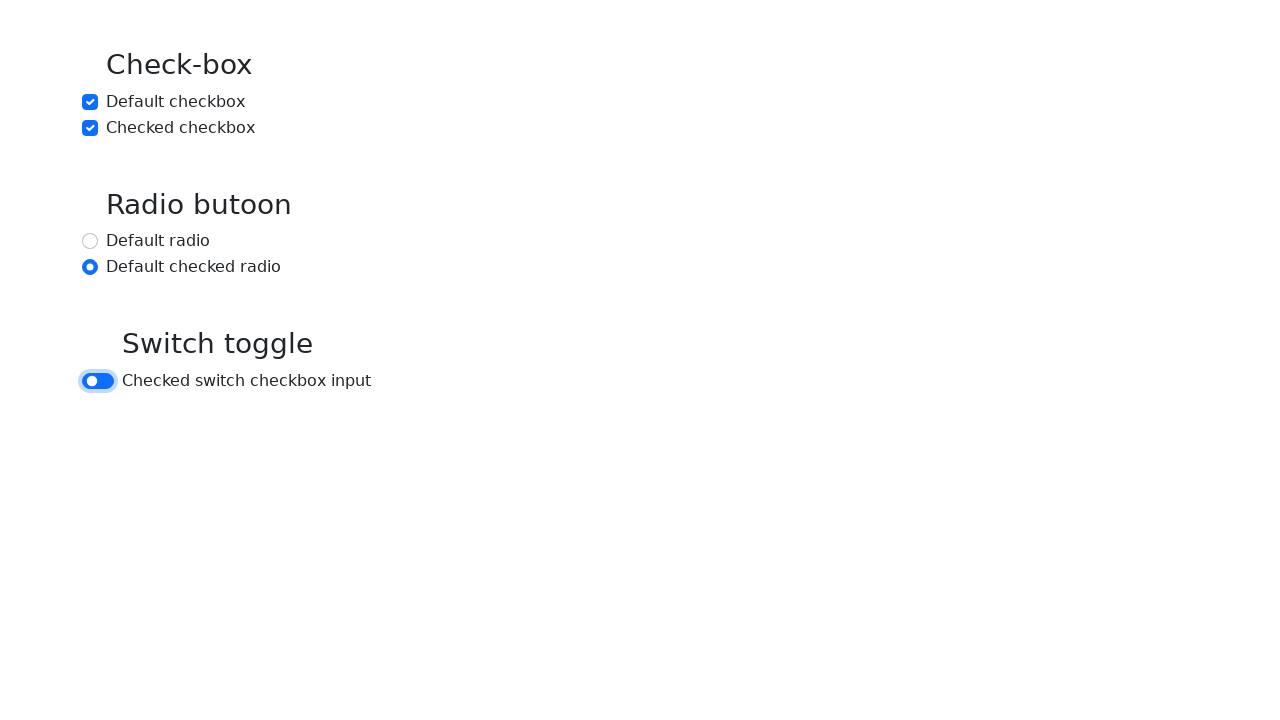

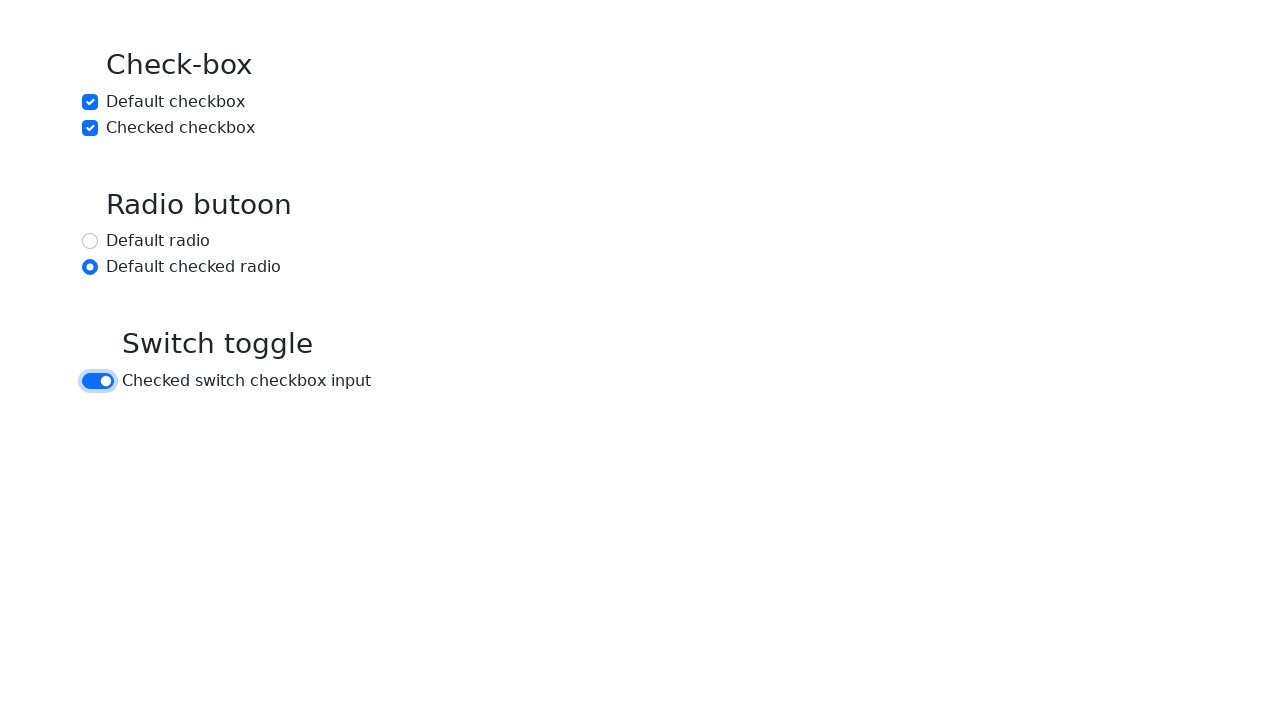